Tests JavaScript prompt handling by switching to an iframe, clicking a button that triggers a prompt, entering text into the prompt, accepting it, and verifying the entered text is displayed on the page.

Starting URL: https://www.w3schools.com/js/tryit.asp?filename=tryjs_prompt

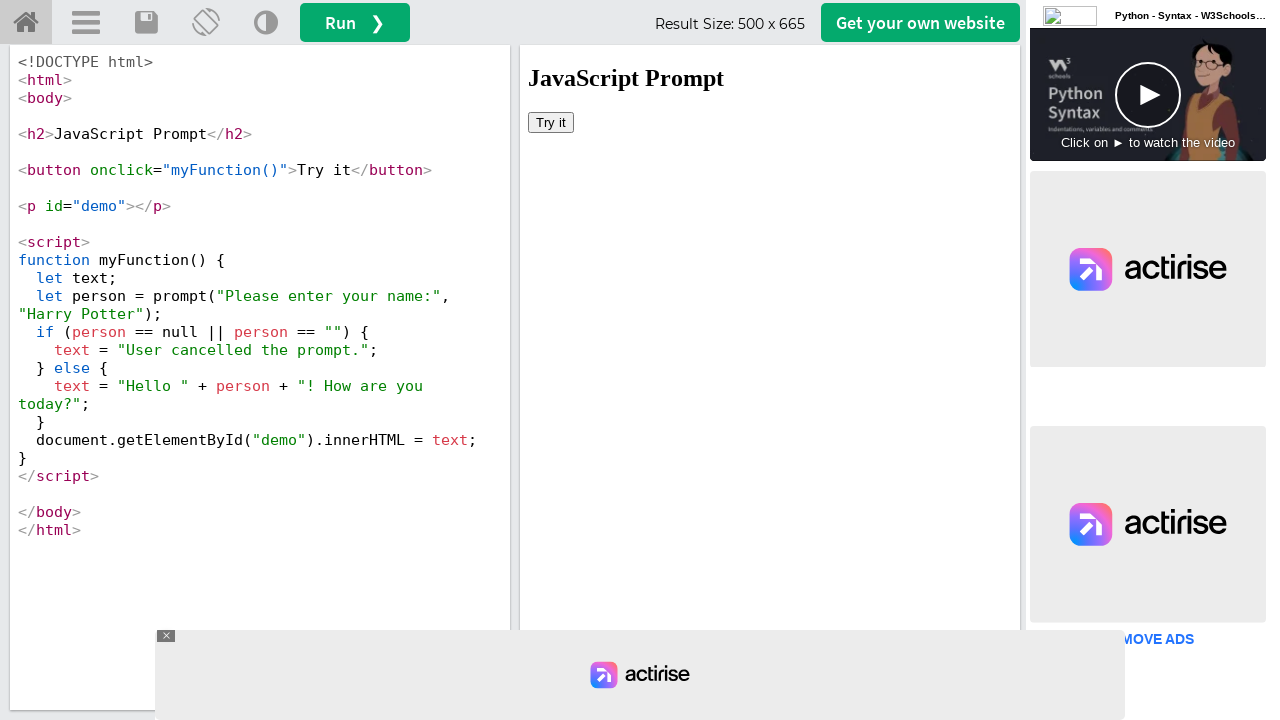

Located iframe with ID 'iframeResult'
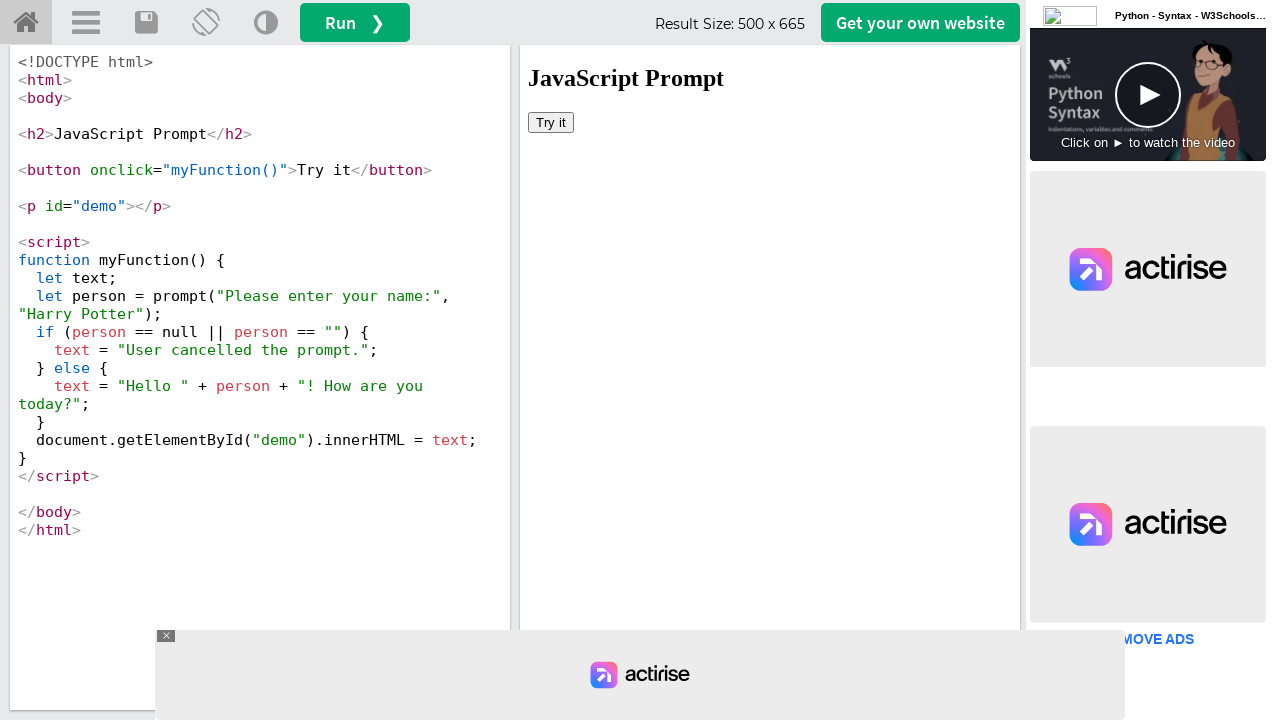

Clicked 'Try it' button in iframe at (551, 122) on #iframeResult >> internal:control=enter-frame >> xpath=//button[text()='Try it']
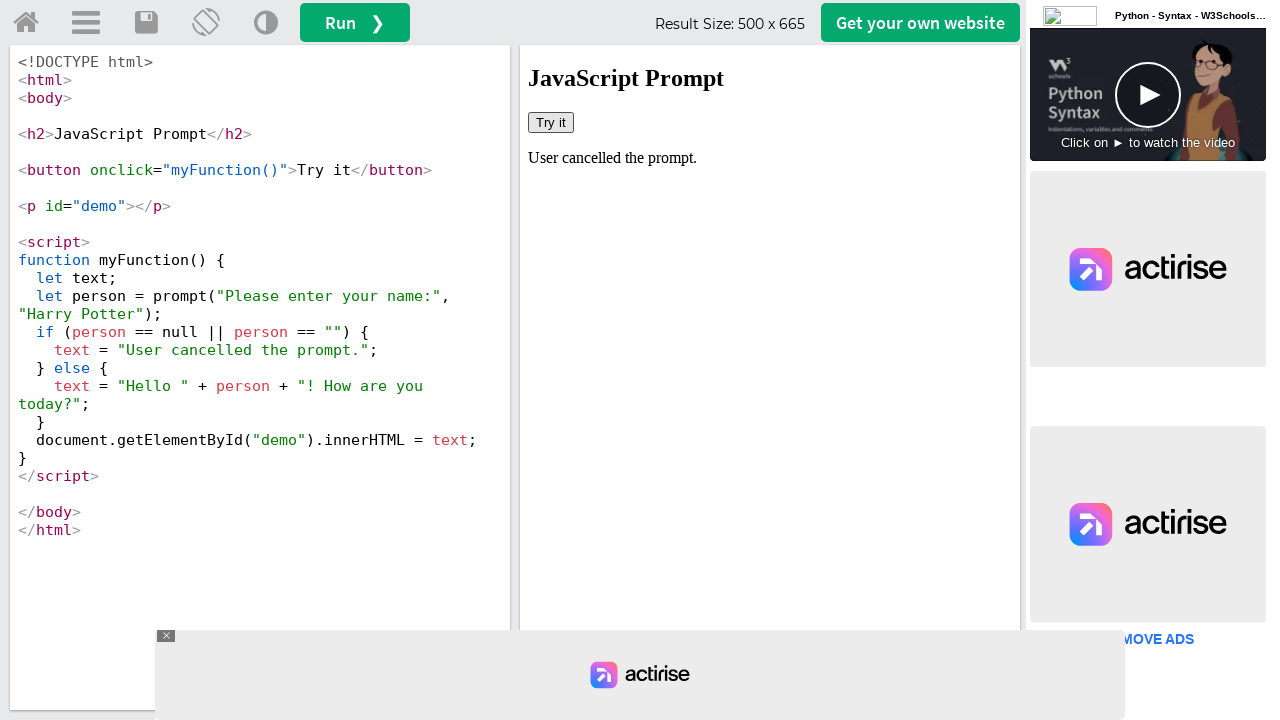

Set up dialog handler to accept prompt with text 'HarishYash'
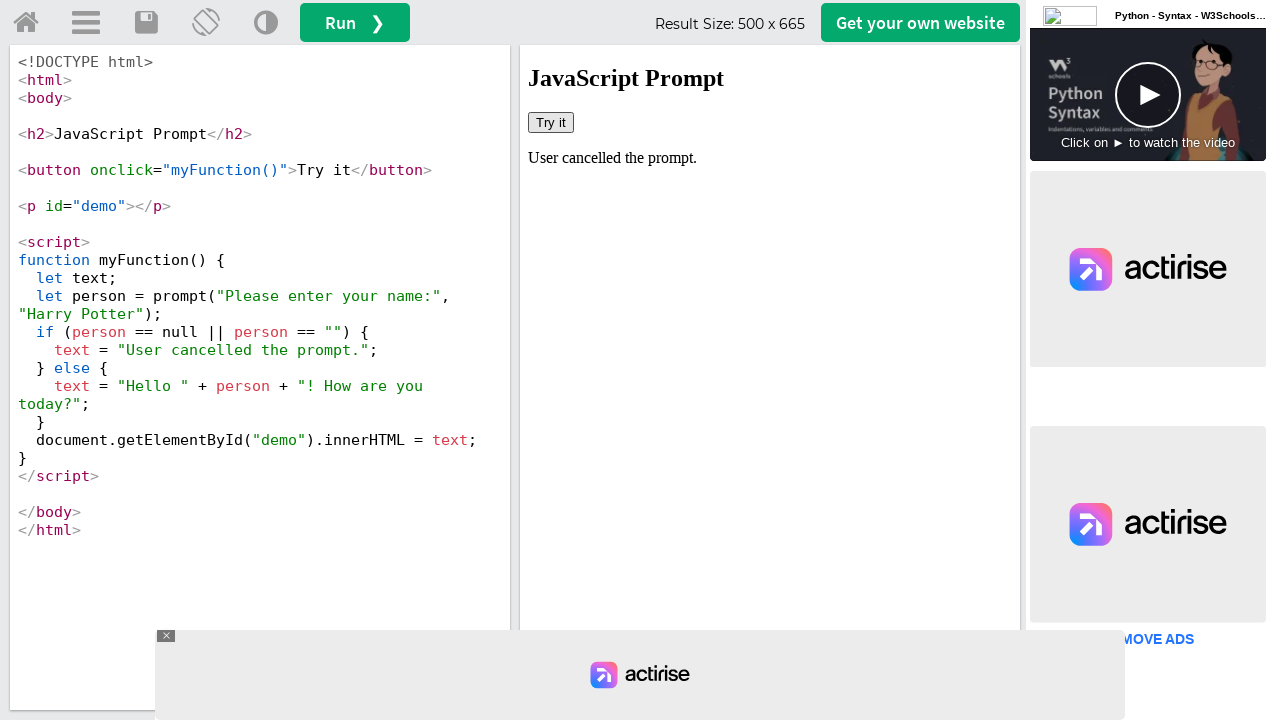

Re-clicked 'Try it' button to trigger prompt dialog at (551, 122) on #iframeResult >> internal:control=enter-frame >> xpath=//button[text()='Try it']
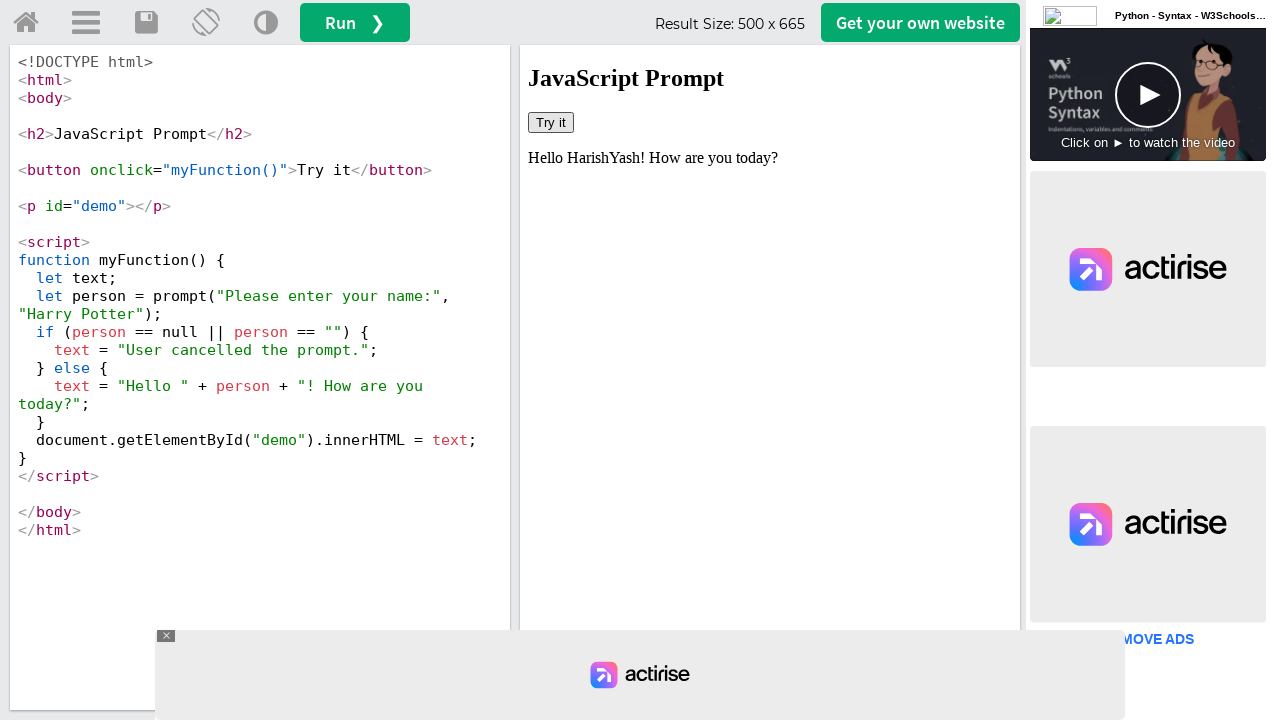

Located result element with ID 'demo'
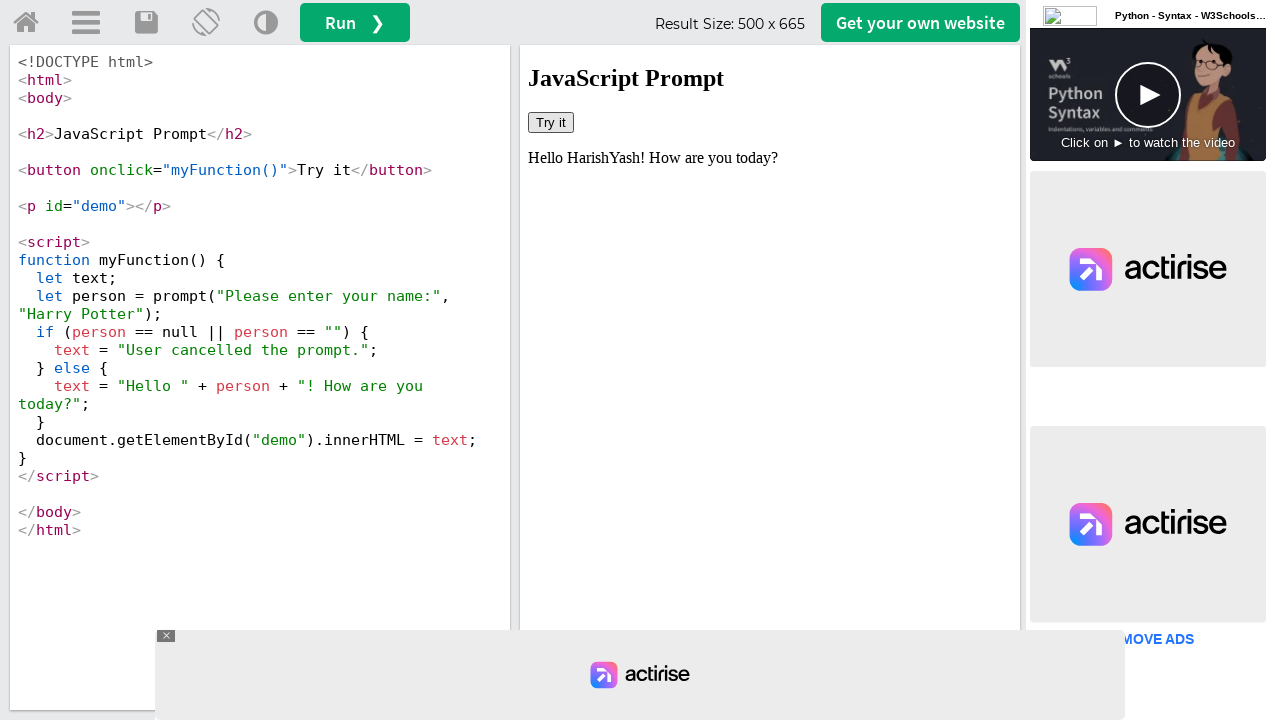

Waited 500ms for DOM to update with prompt result
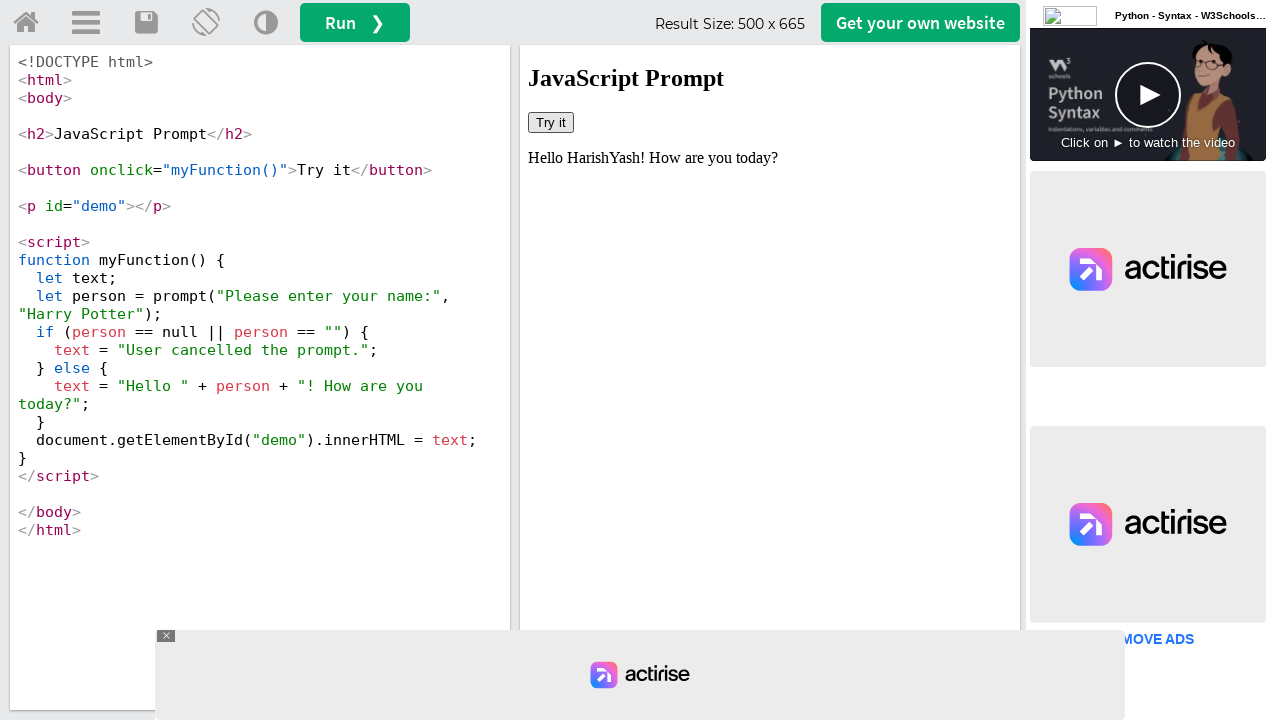

Retrieved result text: 'Hello HarishYash! How are you today?'
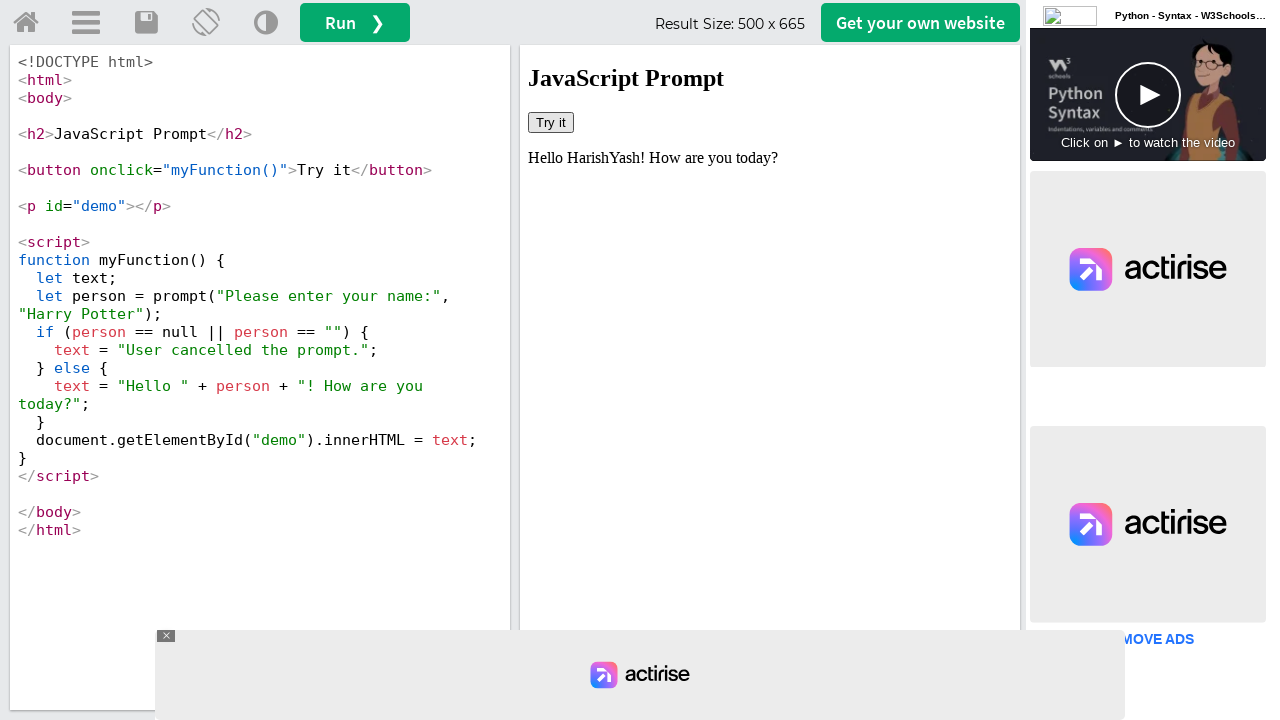

Assertion passed: 'HarishYash' found in result text
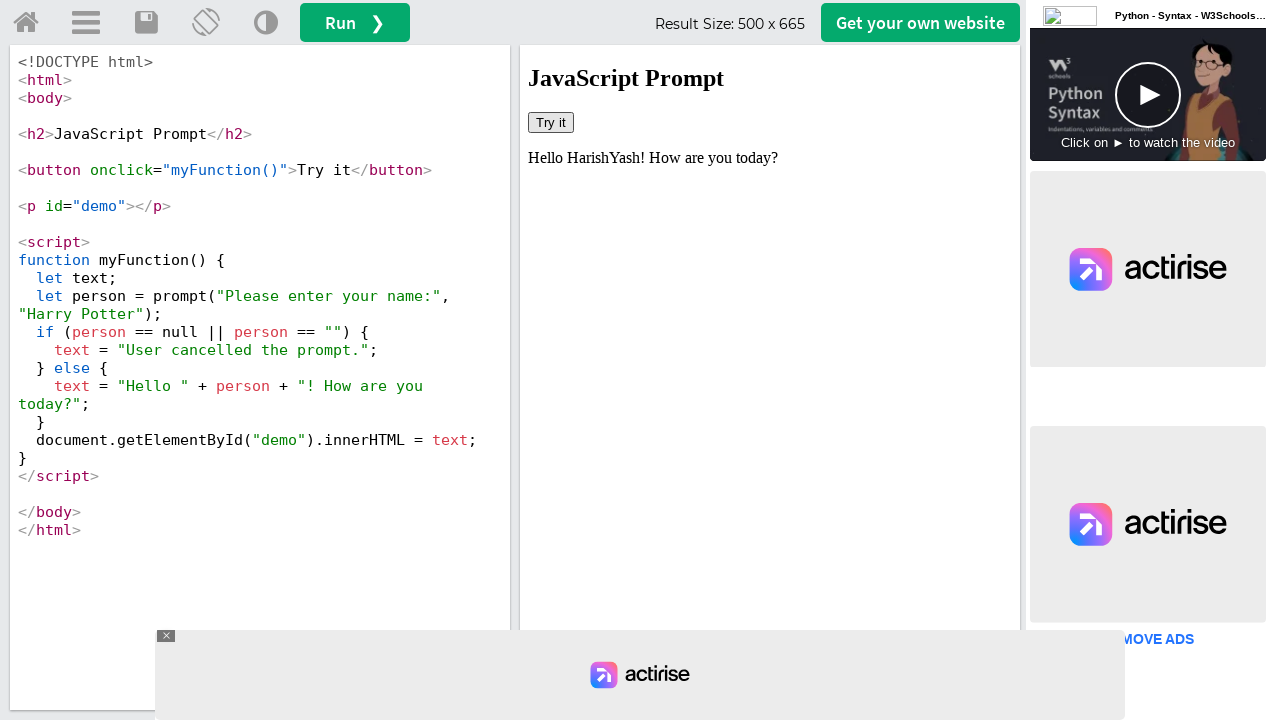

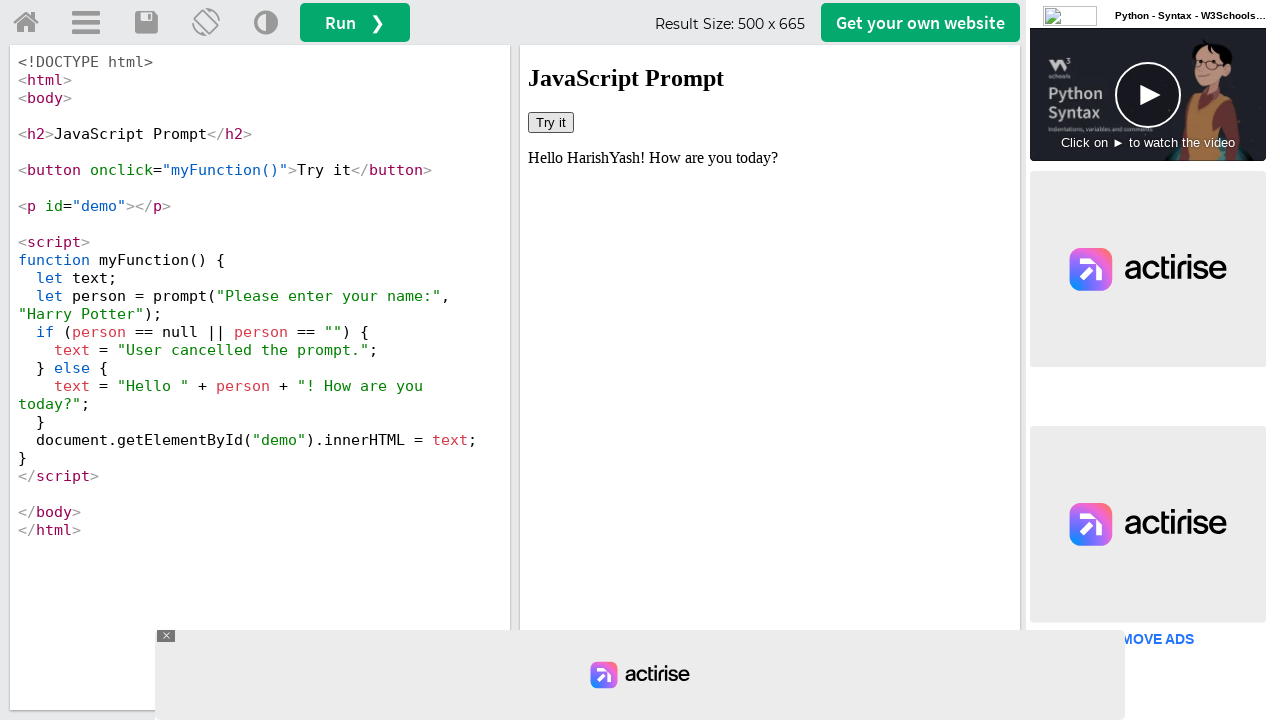